Waits for a price to reach $100, clicks book button, solves a mathematical problem, and submits the answer

Starting URL: http://suninjuly.github.io/explicit_wait2.html

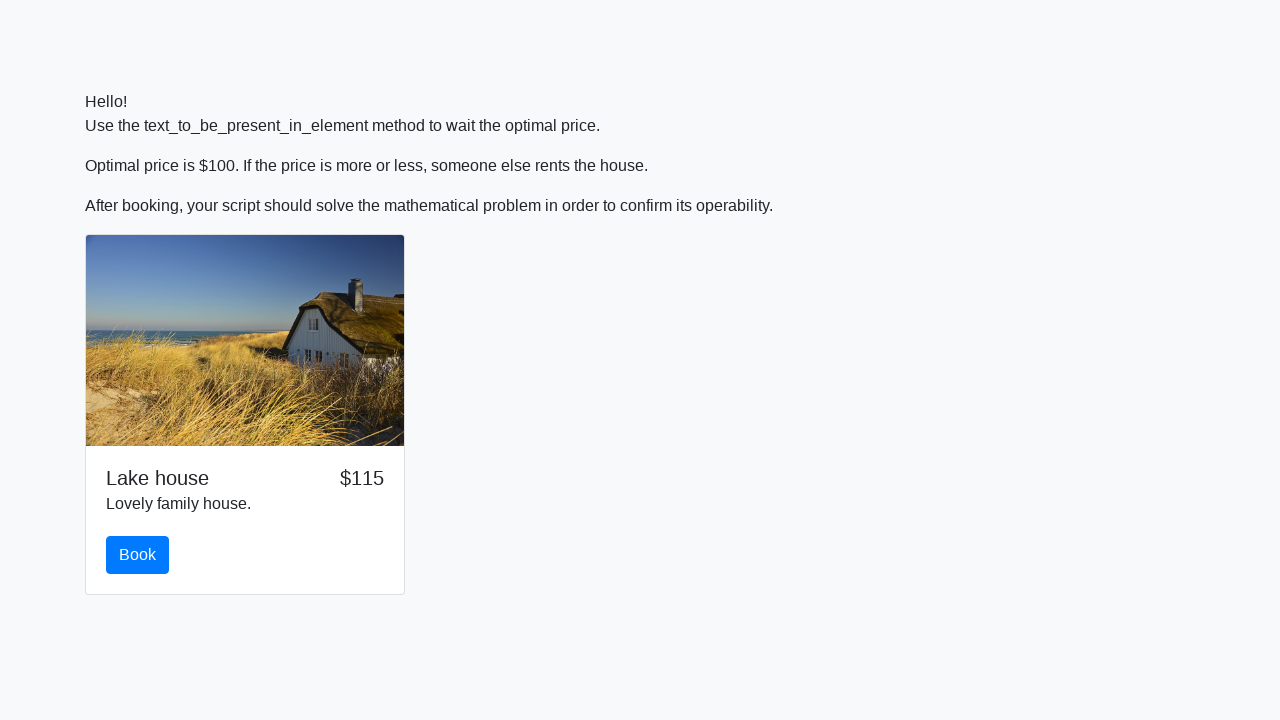

Waited for price to reach $100
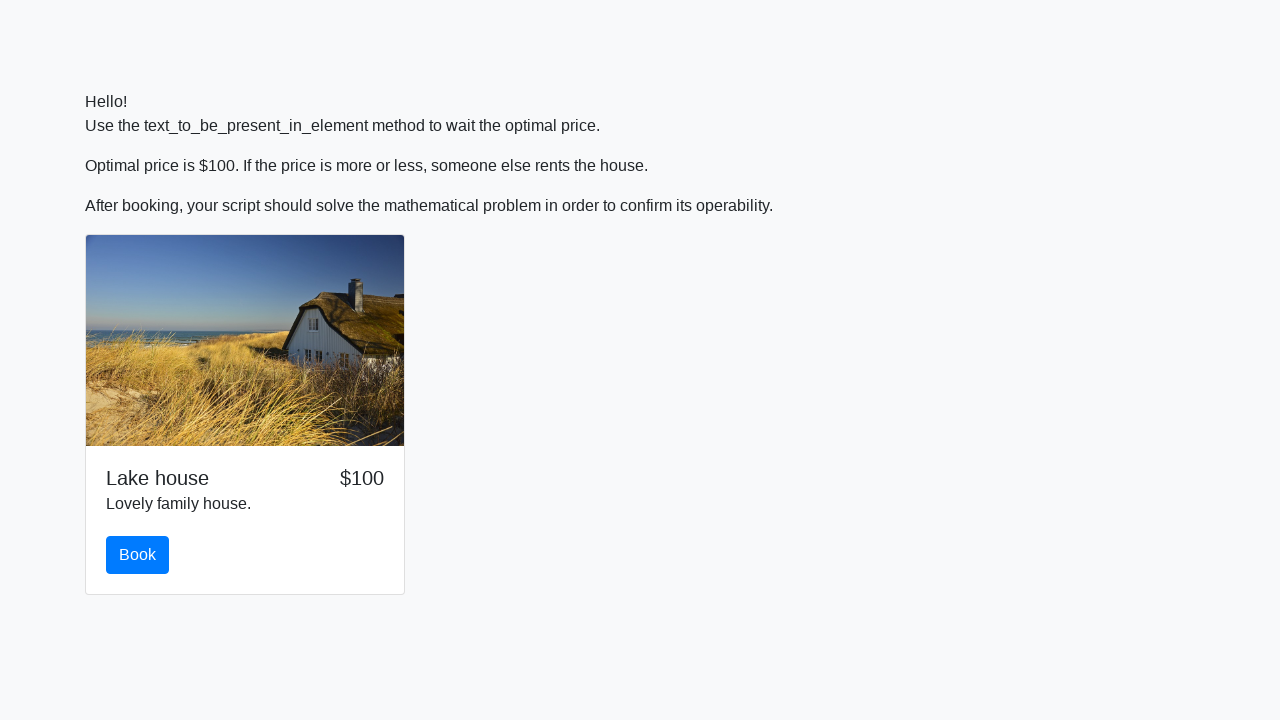

Clicked the book button at (138, 555) on #book
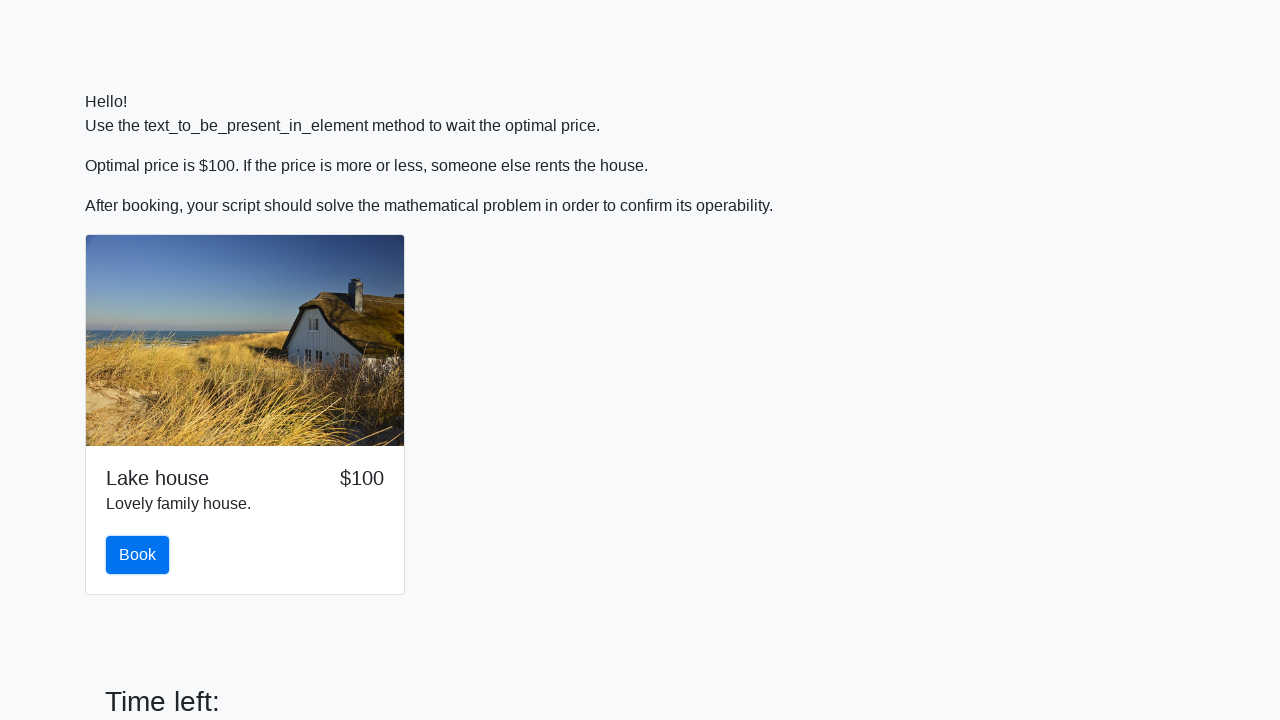

Retrieved value to calculate: 640
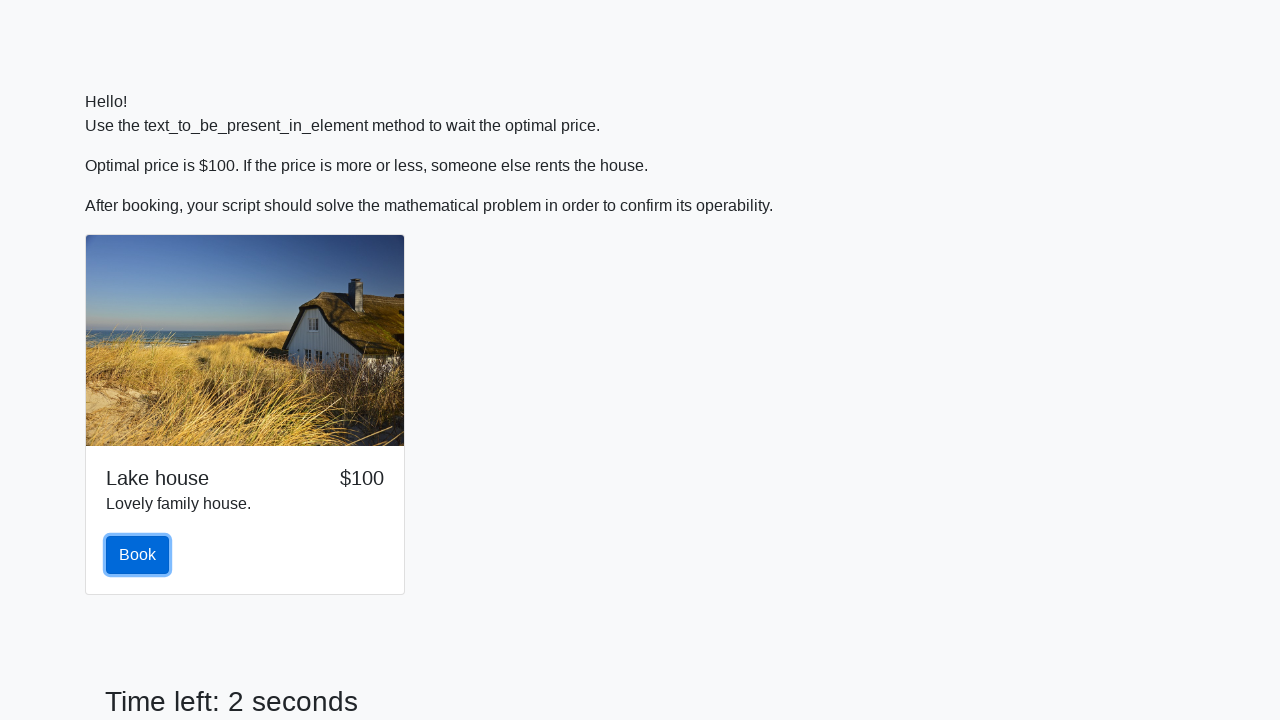

Calculated result: 2.22853265537648
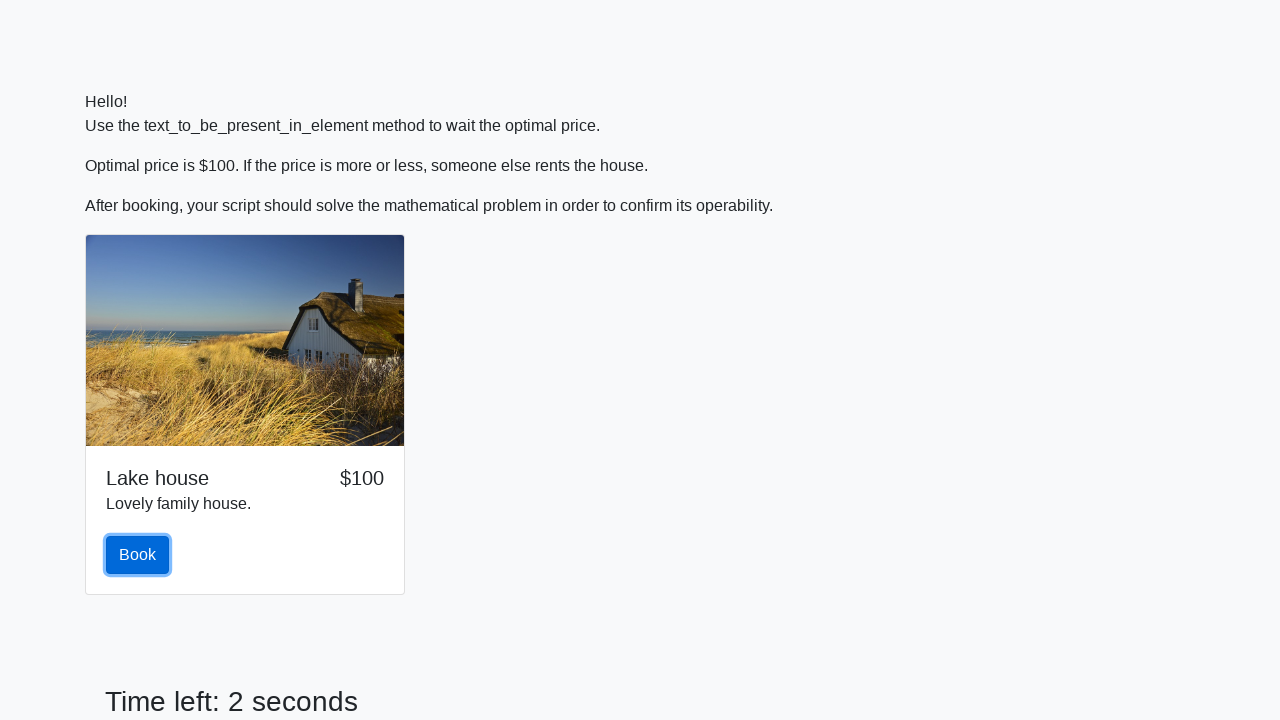

Filled answer field with calculated result on #answer
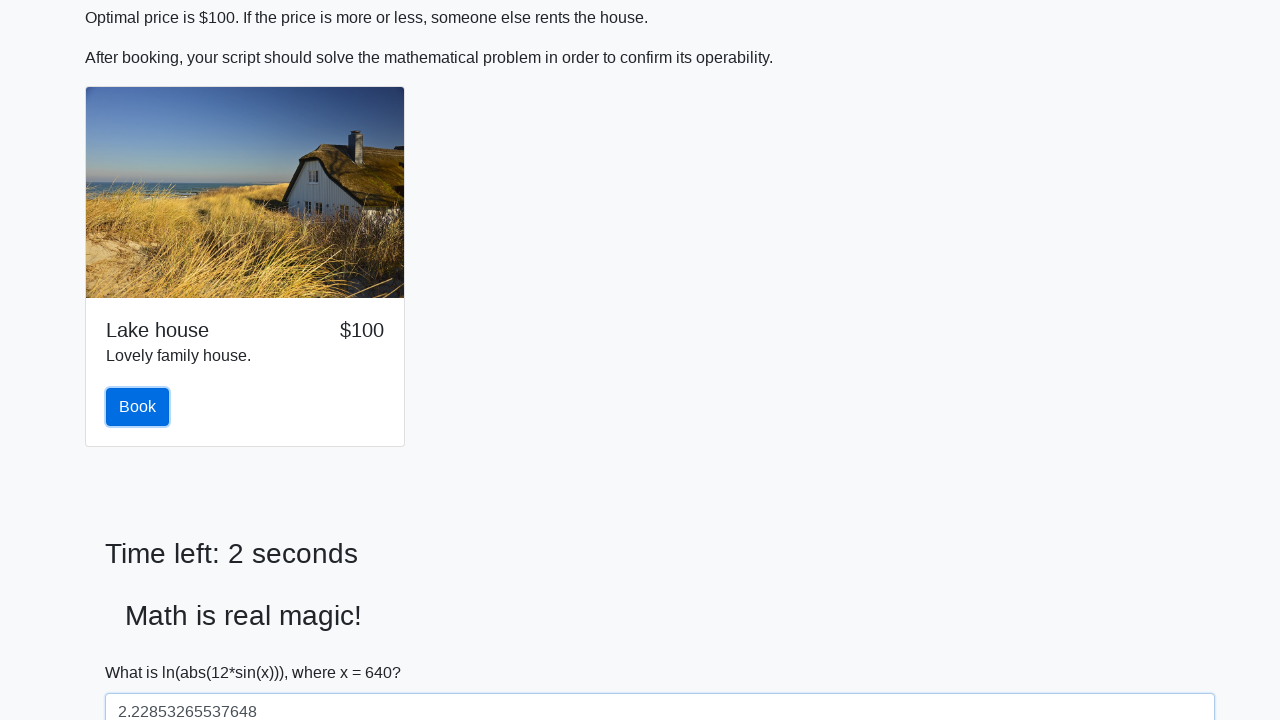

Clicked solve button to submit the answer at (143, 651) on #solve
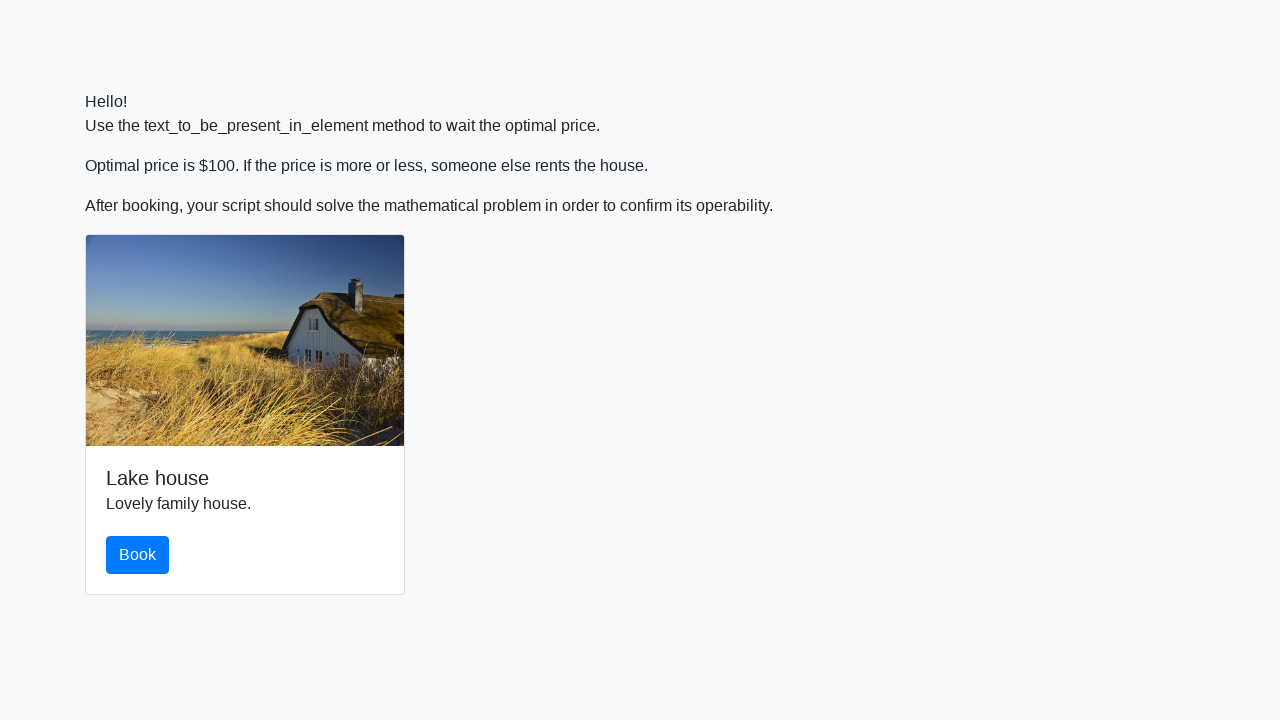

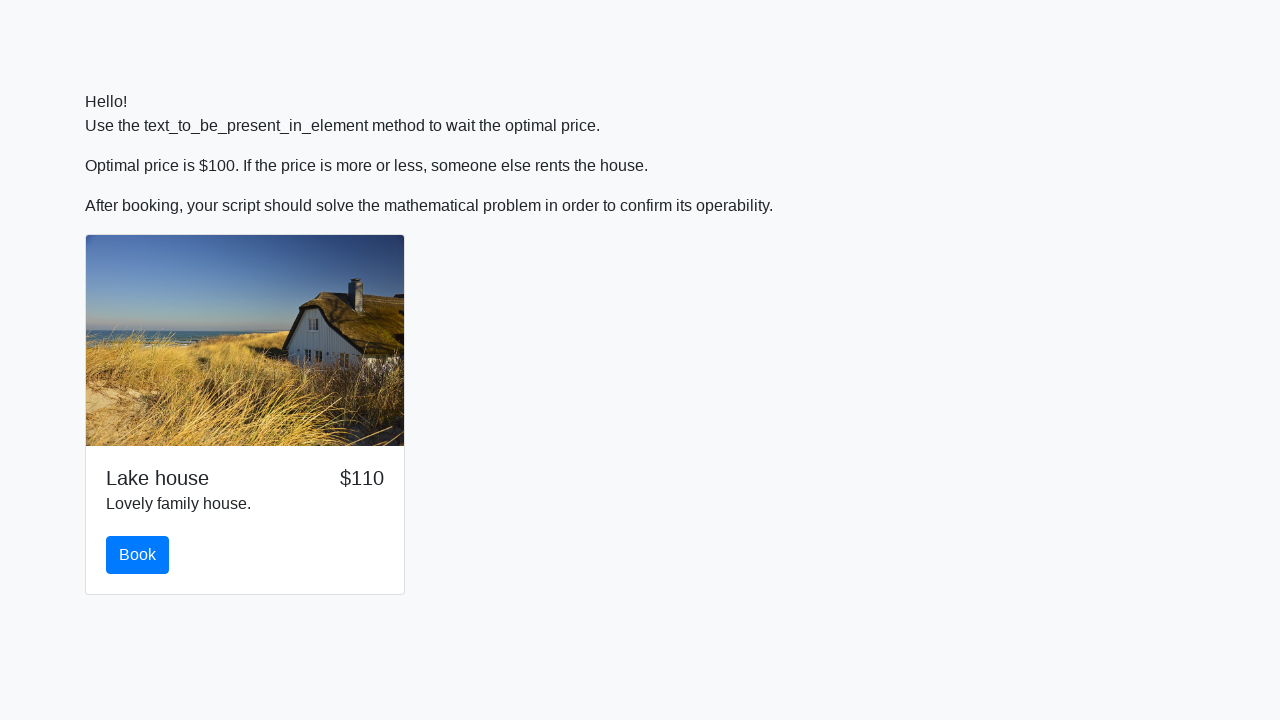